Tests number input field behavior with arrow up/down keys, verifying that arrow up increments to 1 and double arrow down decrements to -1, and that non-numeric input is rejected

Starting URL: https://the-internet.herokuapp.com/inputs

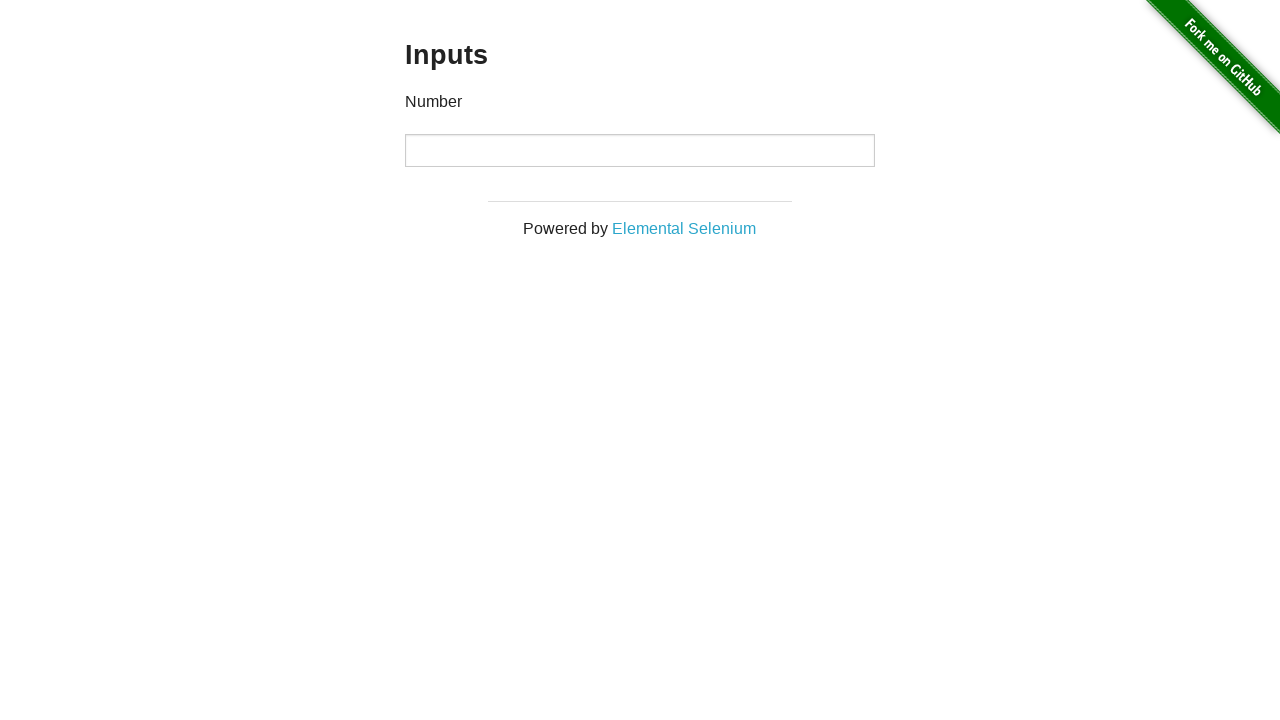

Clicked on the number input field at (640, 150) on input
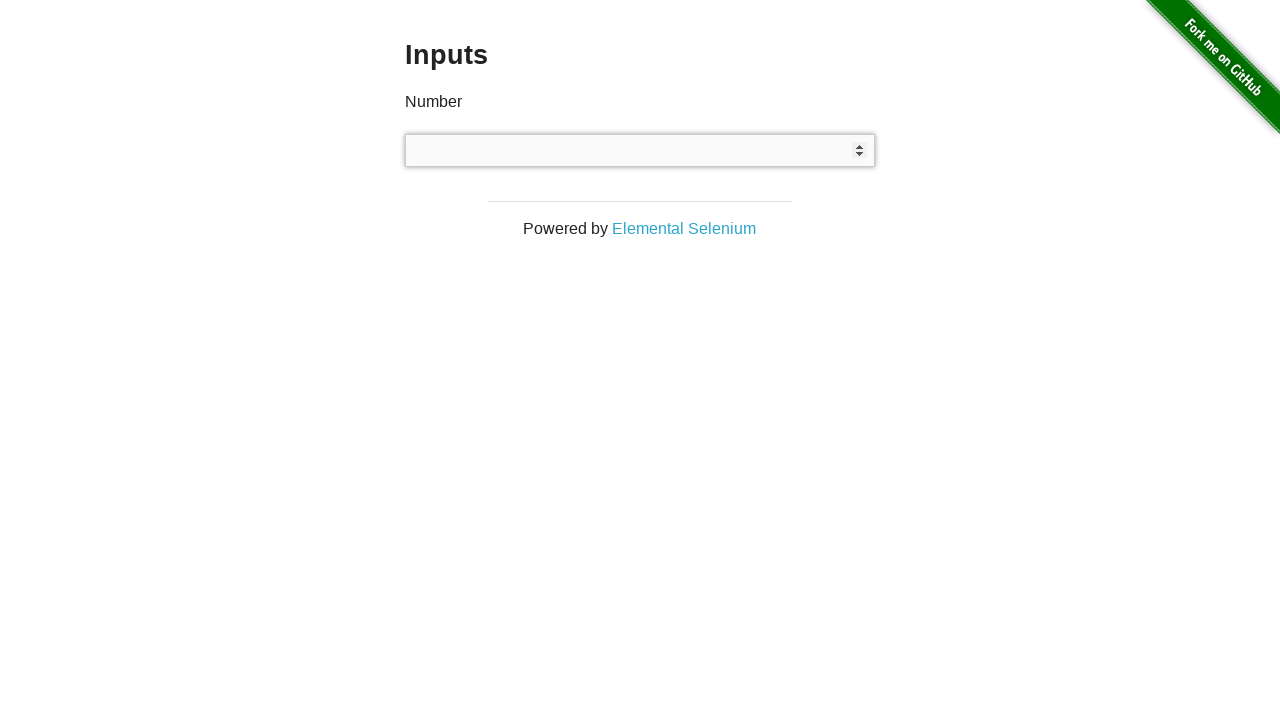

Pressed Arrow Up key to increment value
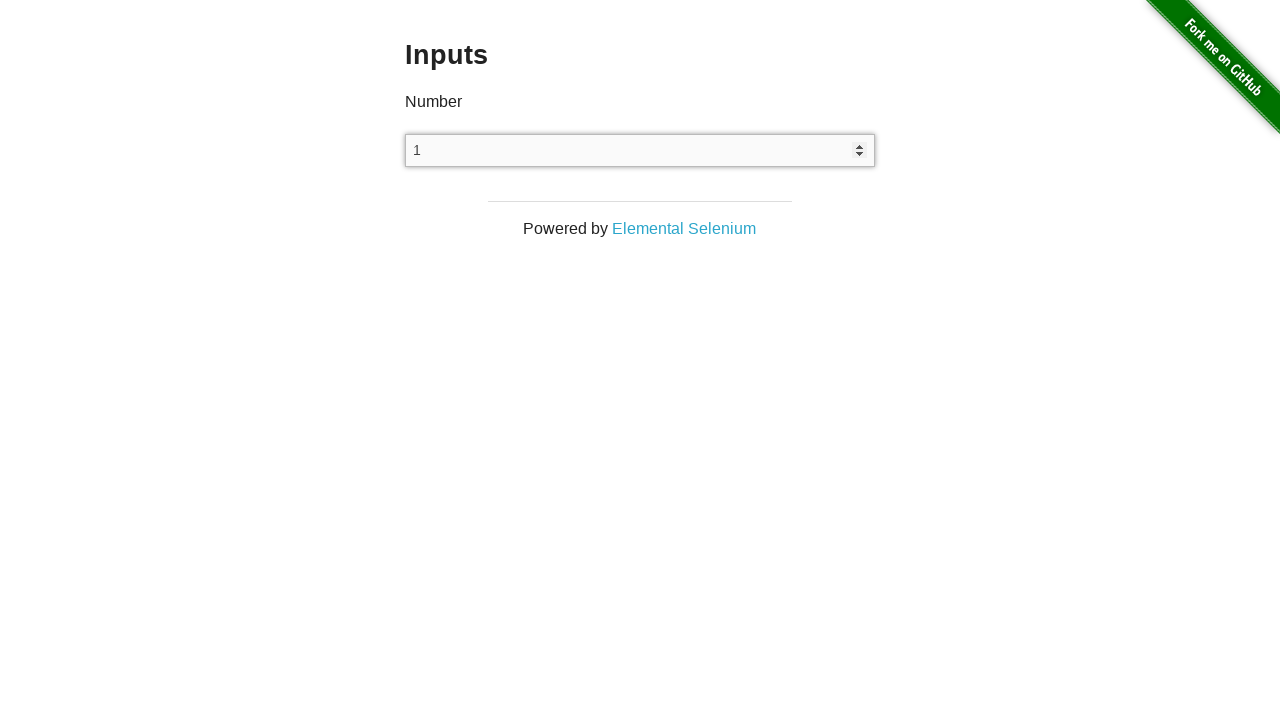

Verified that value incremented to 1
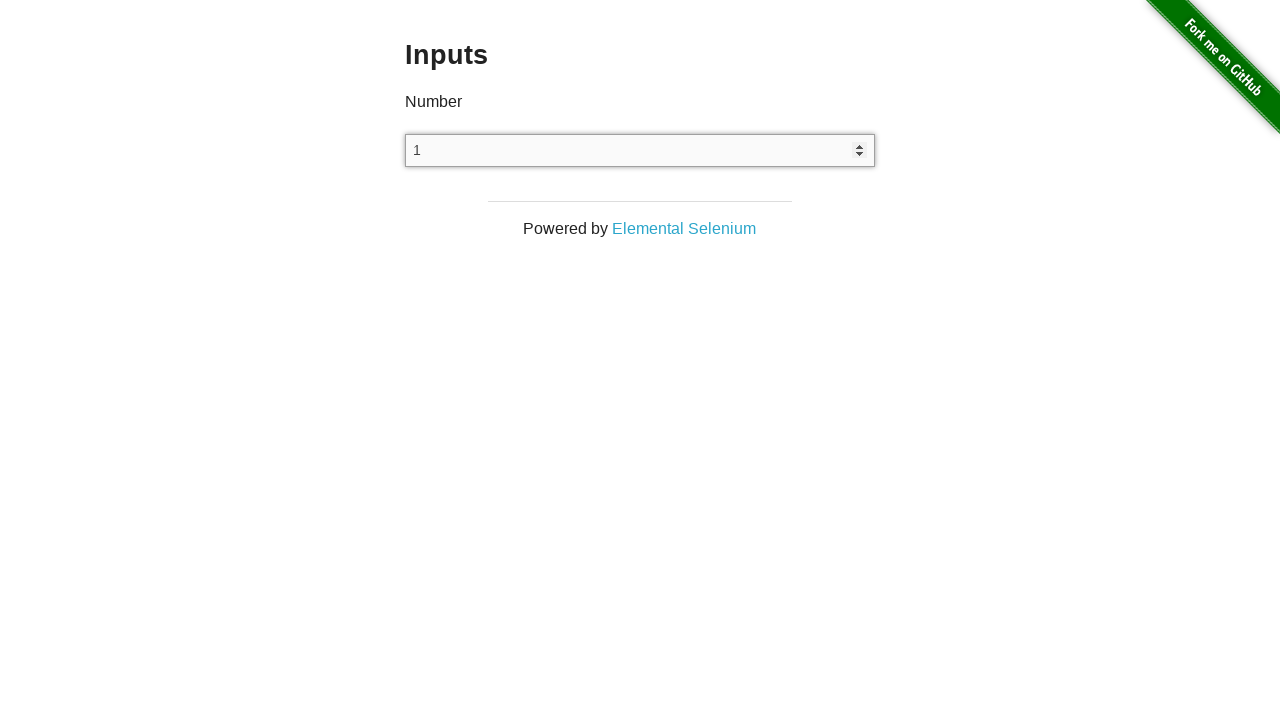

Pressed Arrow Down key once
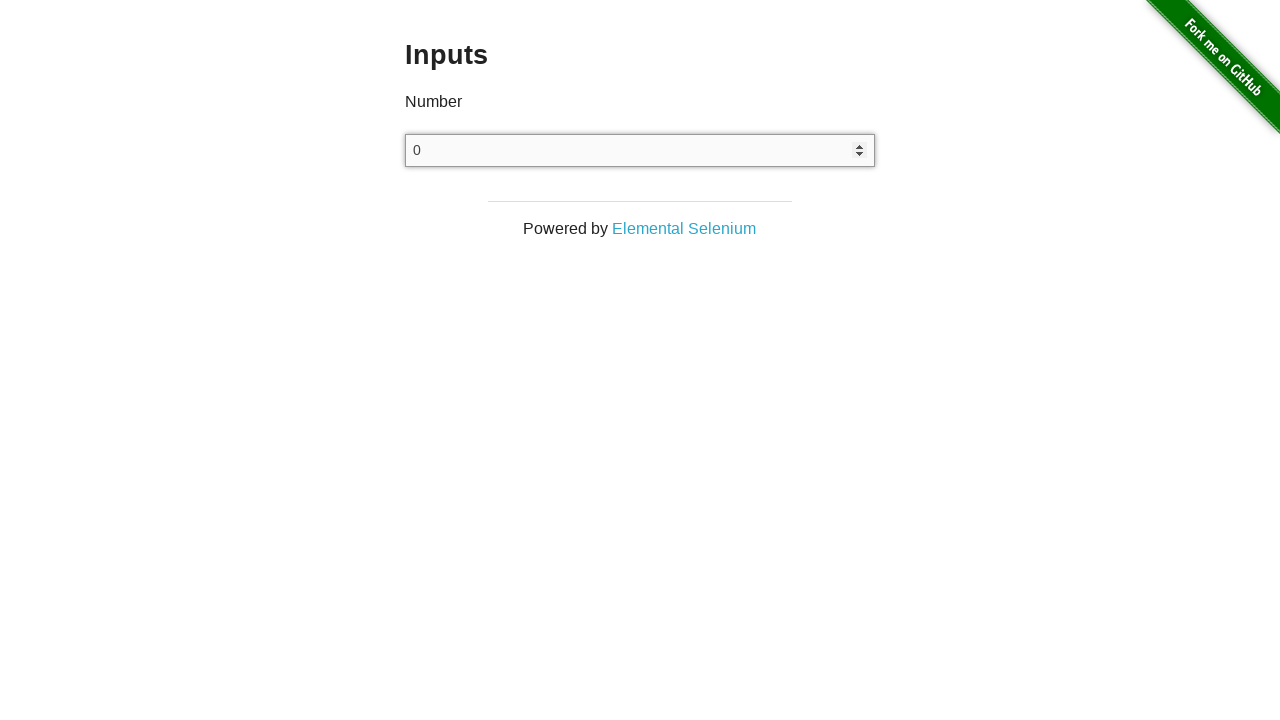

Pressed Arrow Down key a second time to decrement
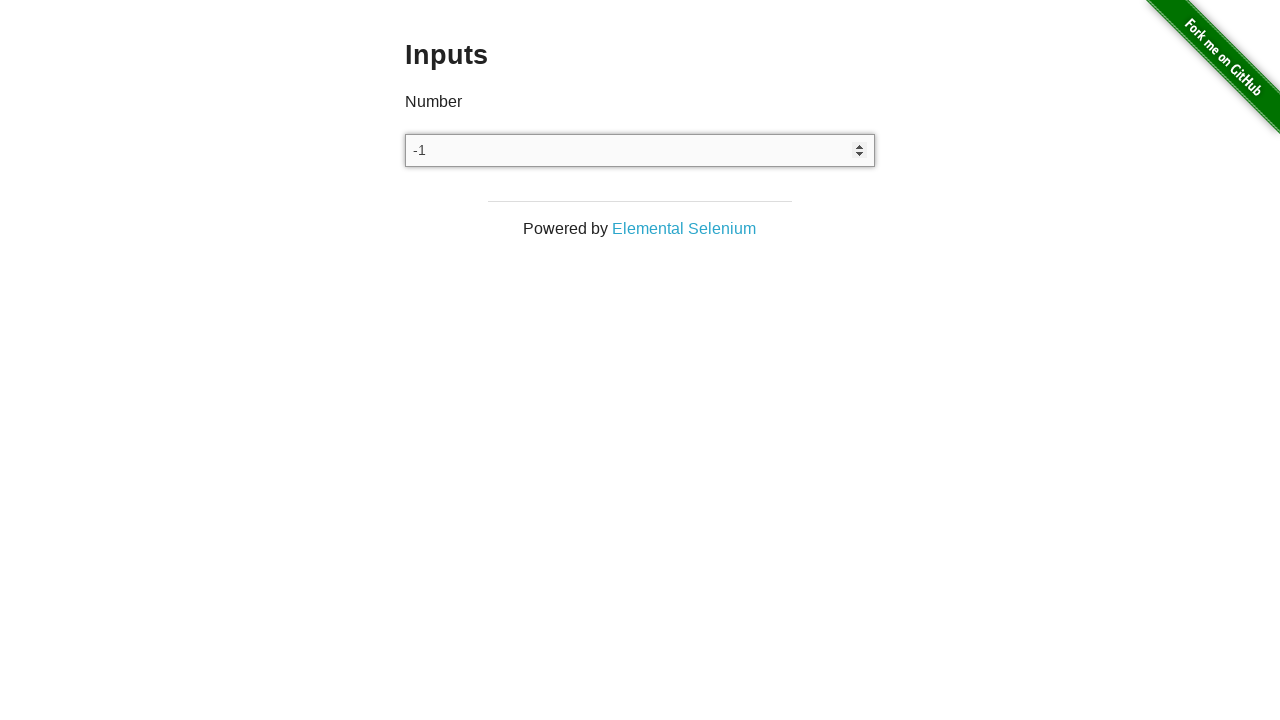

Verified that value decremented to -1 after two arrow down presses
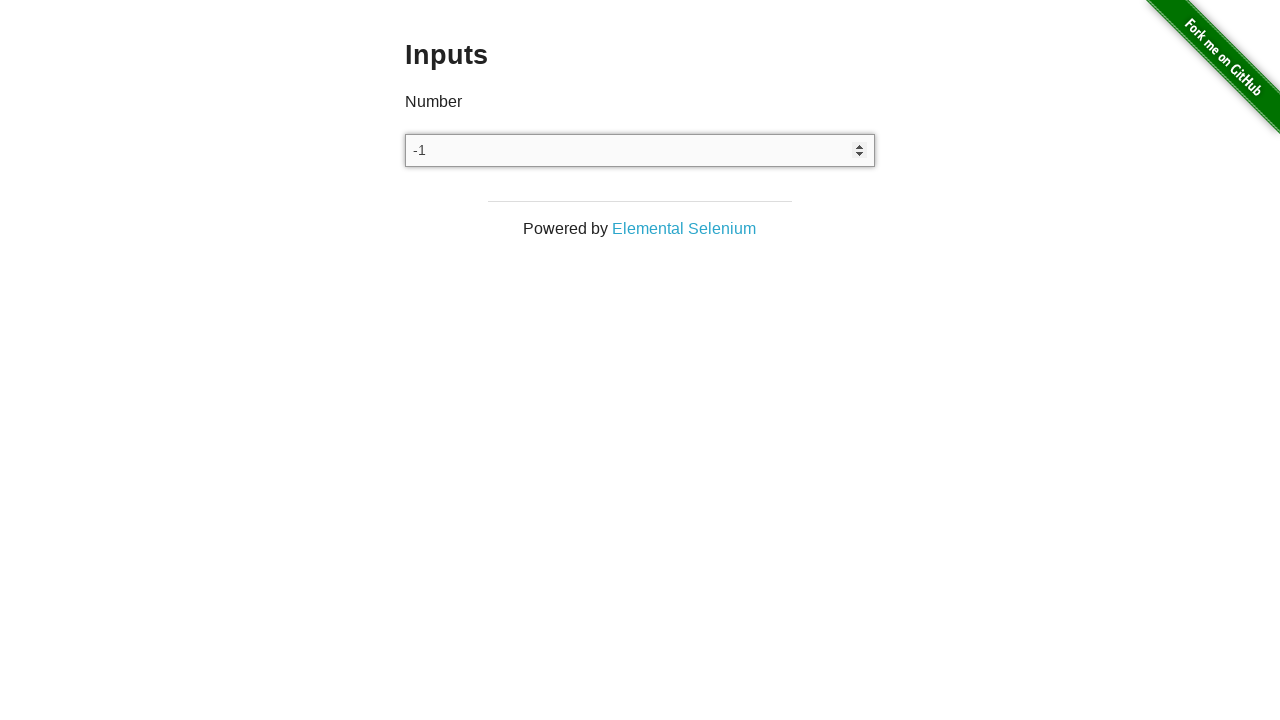

Cleared the input field on input
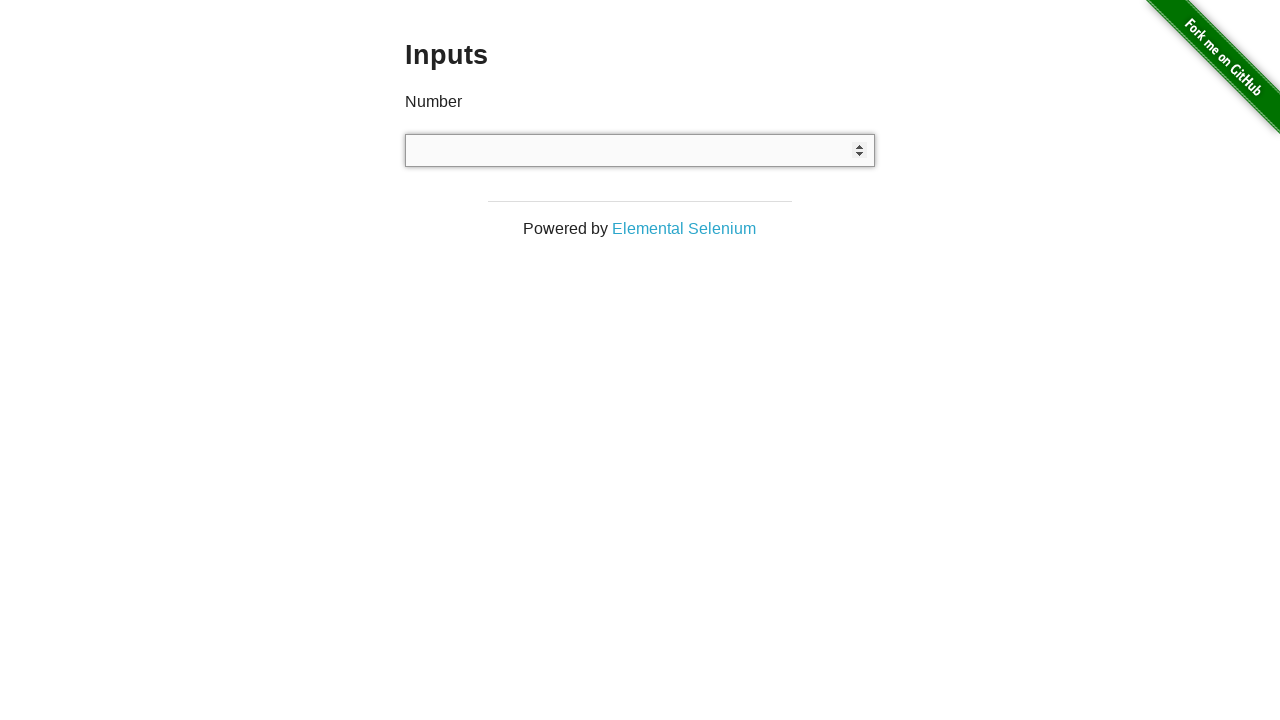

Attempted to type non-numeric letters 'bbvvb' into the input field on input
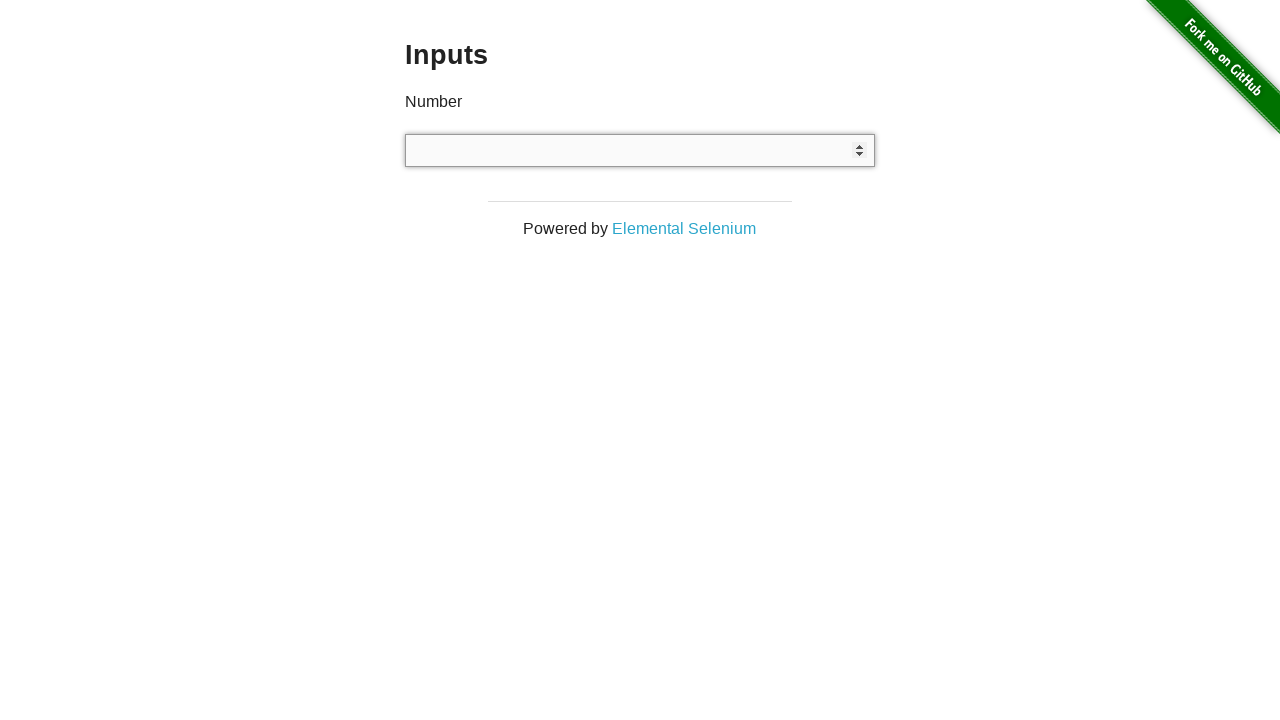

Verified that non-numeric input was rejected and field remains empty
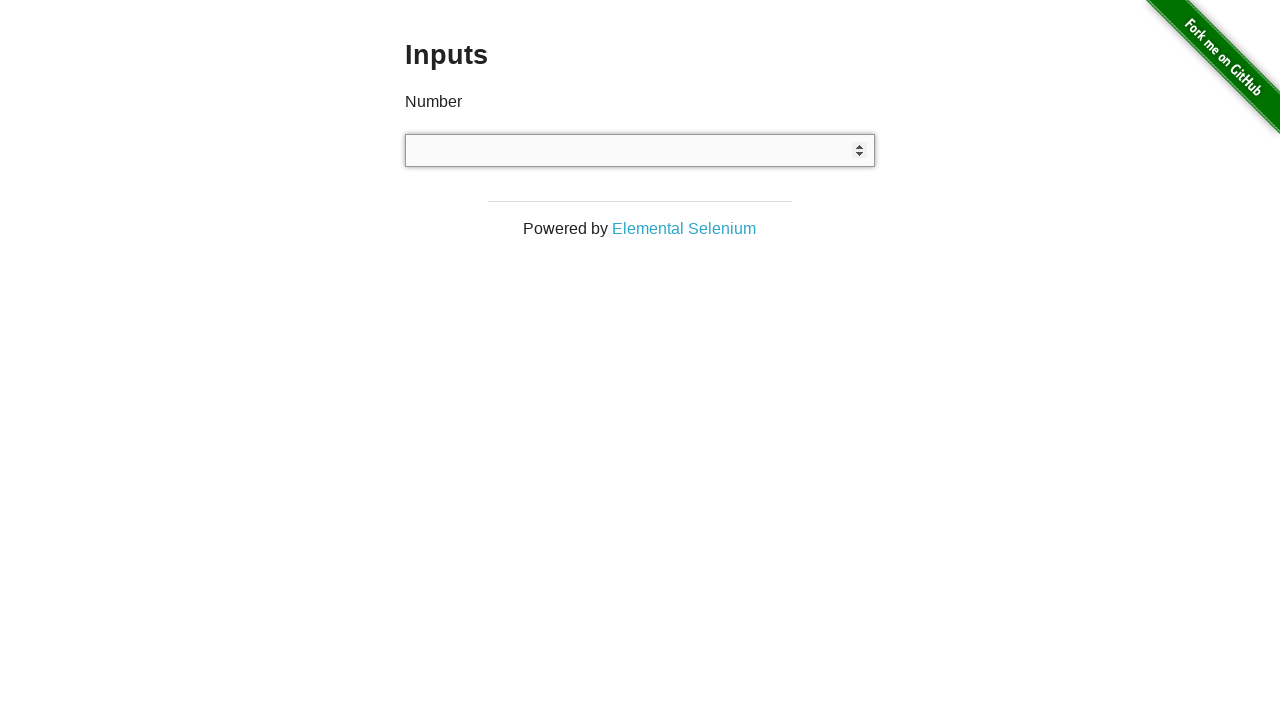

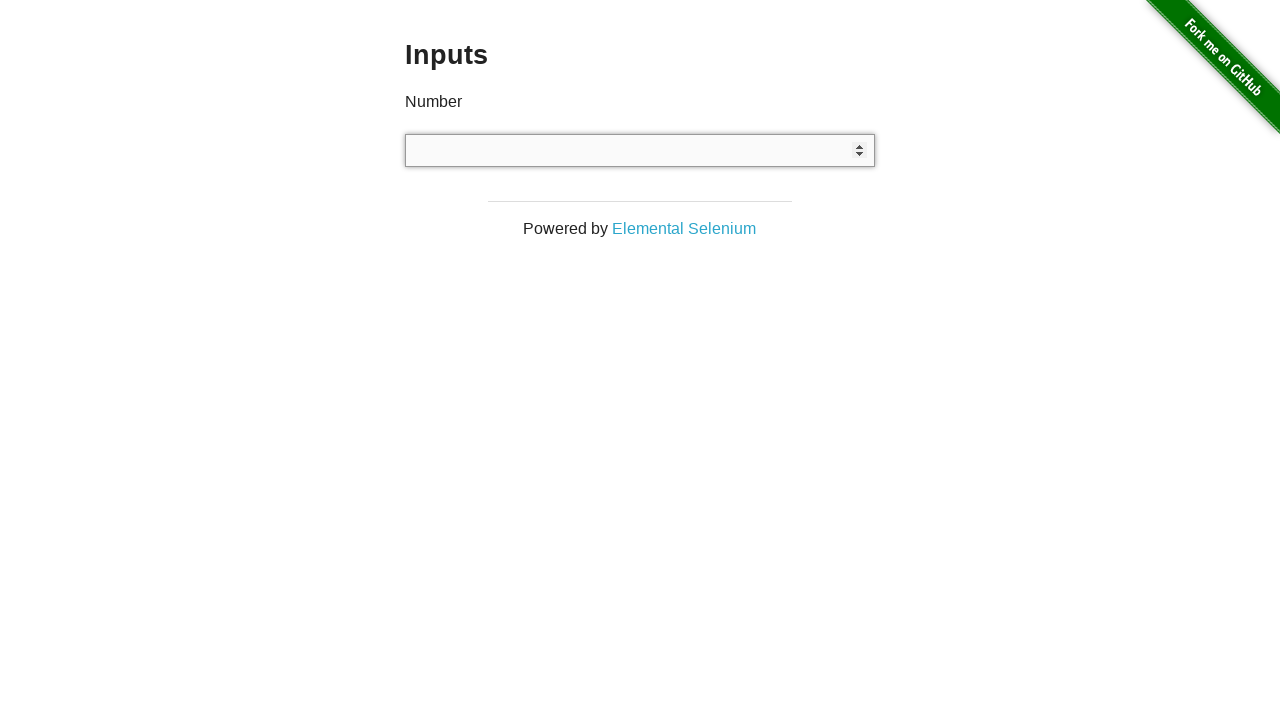